Tests browser navigation functionality by clicking a link, navigating back, and then forward again on the ilovepdf website

Starting URL: https://www.ilovepdf.com/

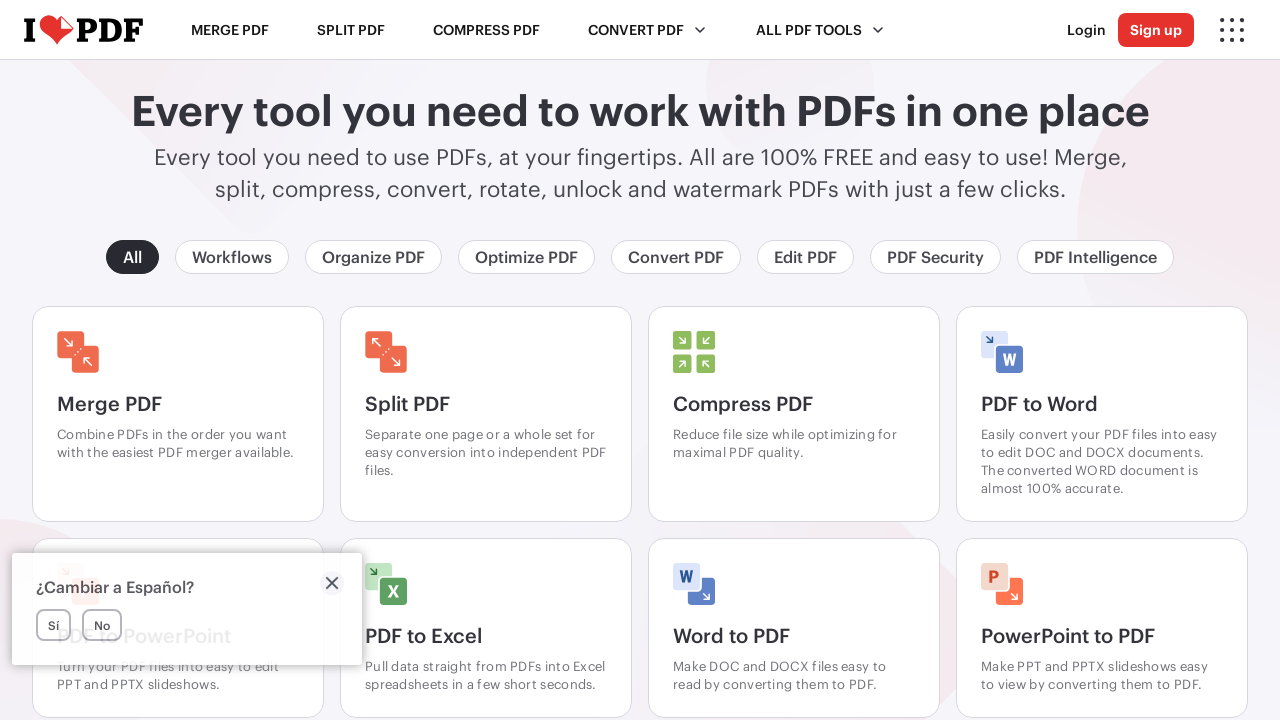

Clicked on Compress PDF link at (794, 414) on a[title='Compress PDF']
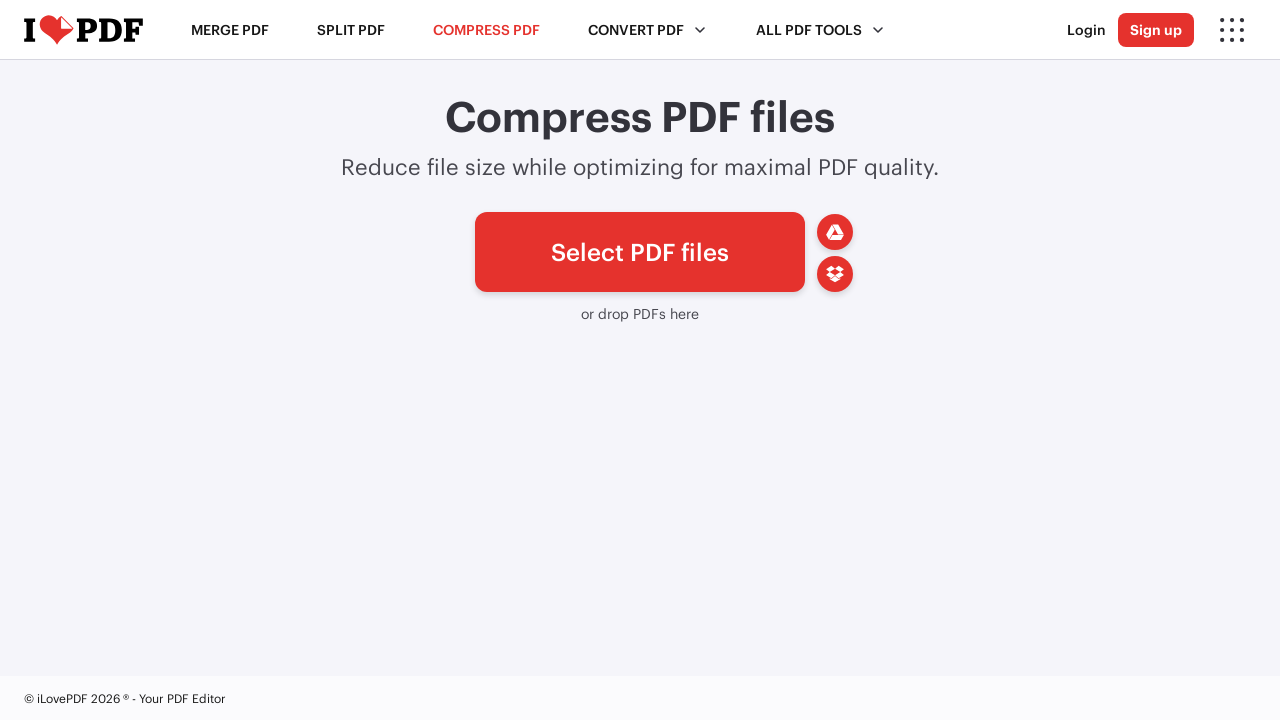

Compress PDF page loaded (networkidle)
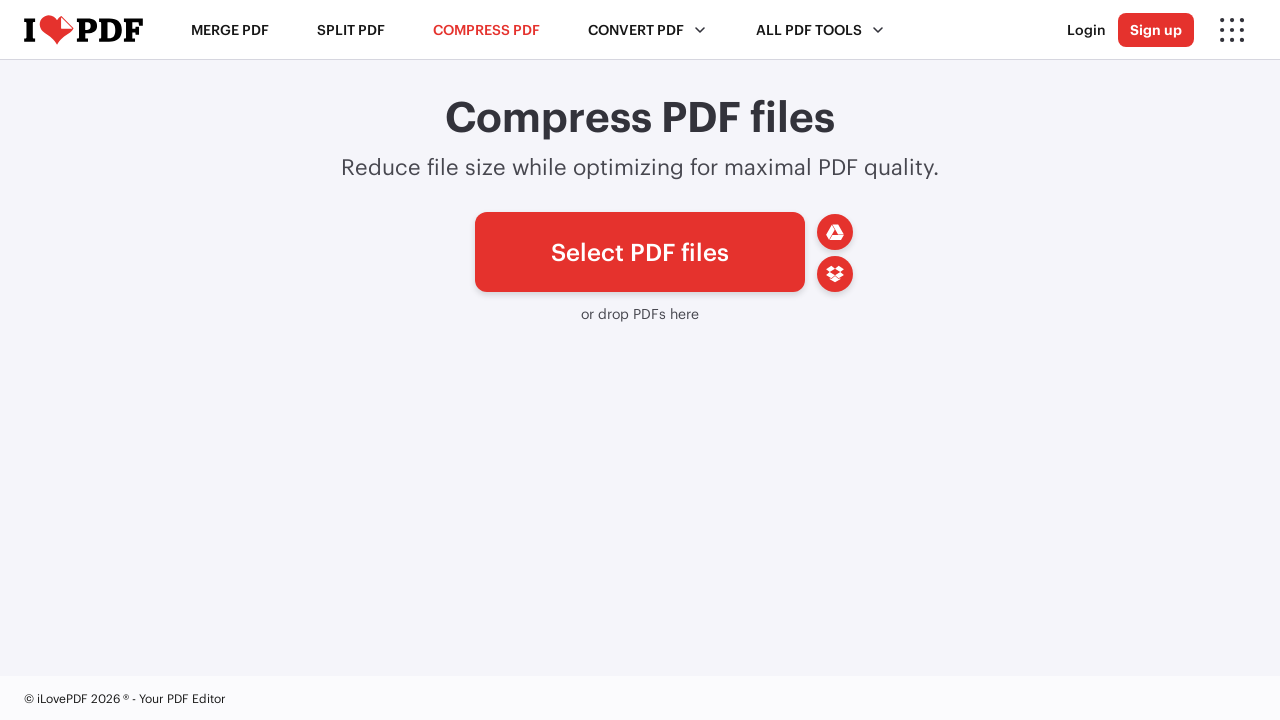

Navigated back to home page
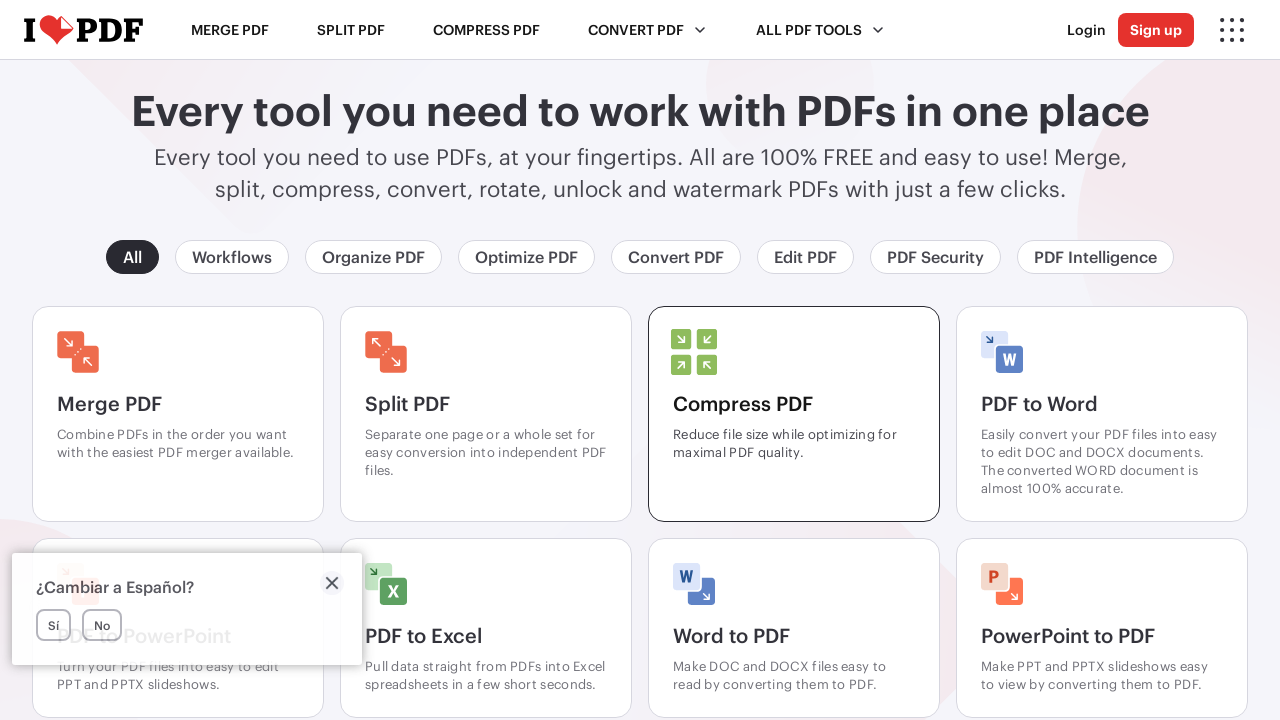

Navigated forward to Compress PDF page
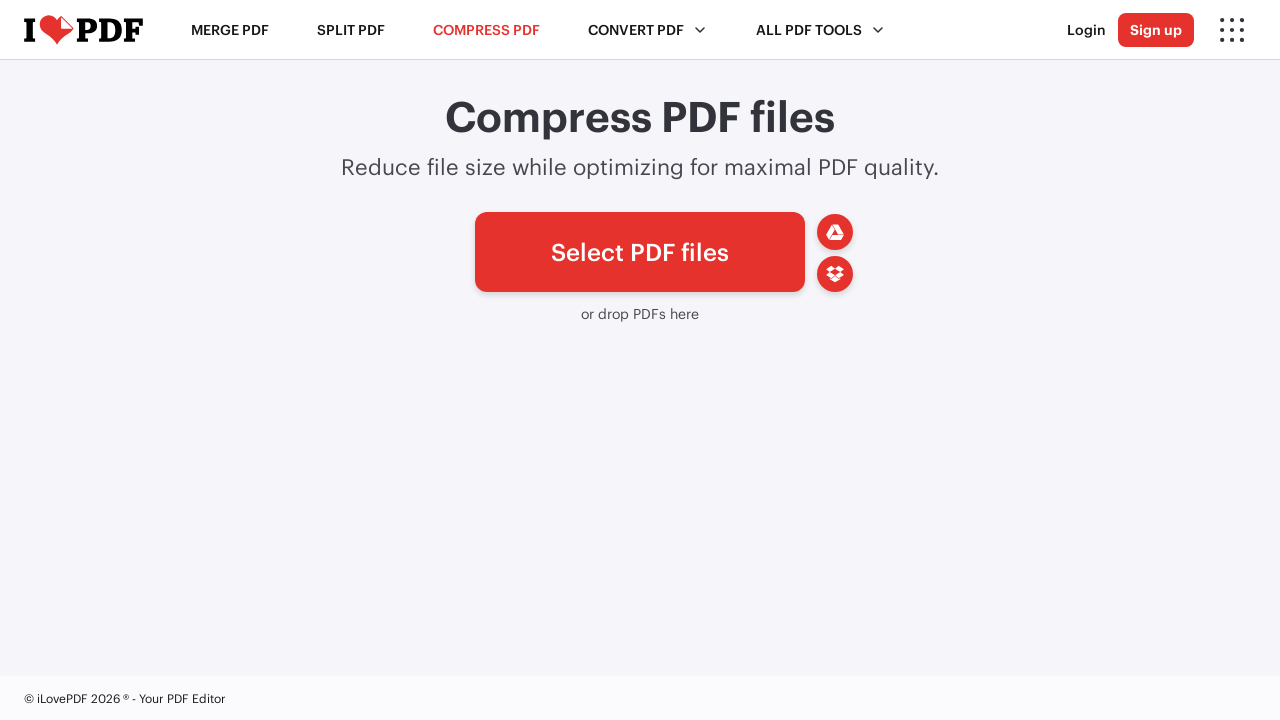

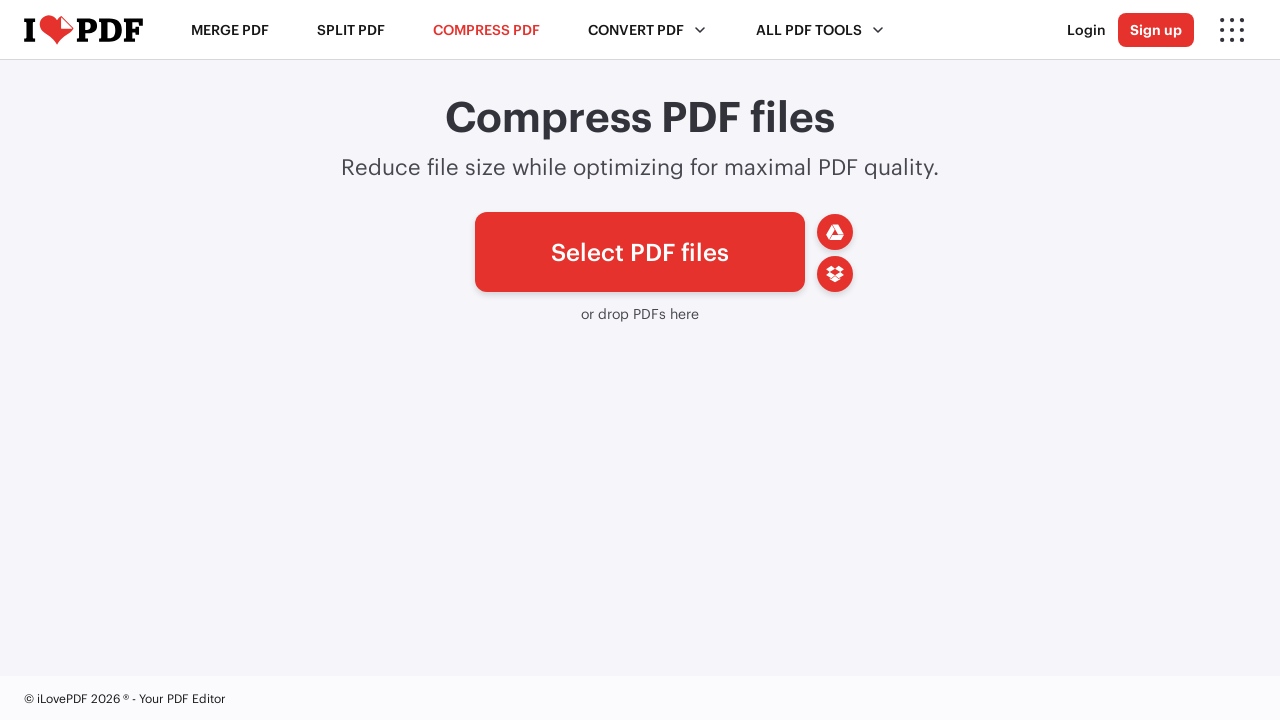